Tests the Add/Remove Elements page by clicking the "Add Element" button 20 times, which creates 20 "Delete" buttons on the page.

Starting URL: http://the-internet.herokuapp.com/add_remove_elements/

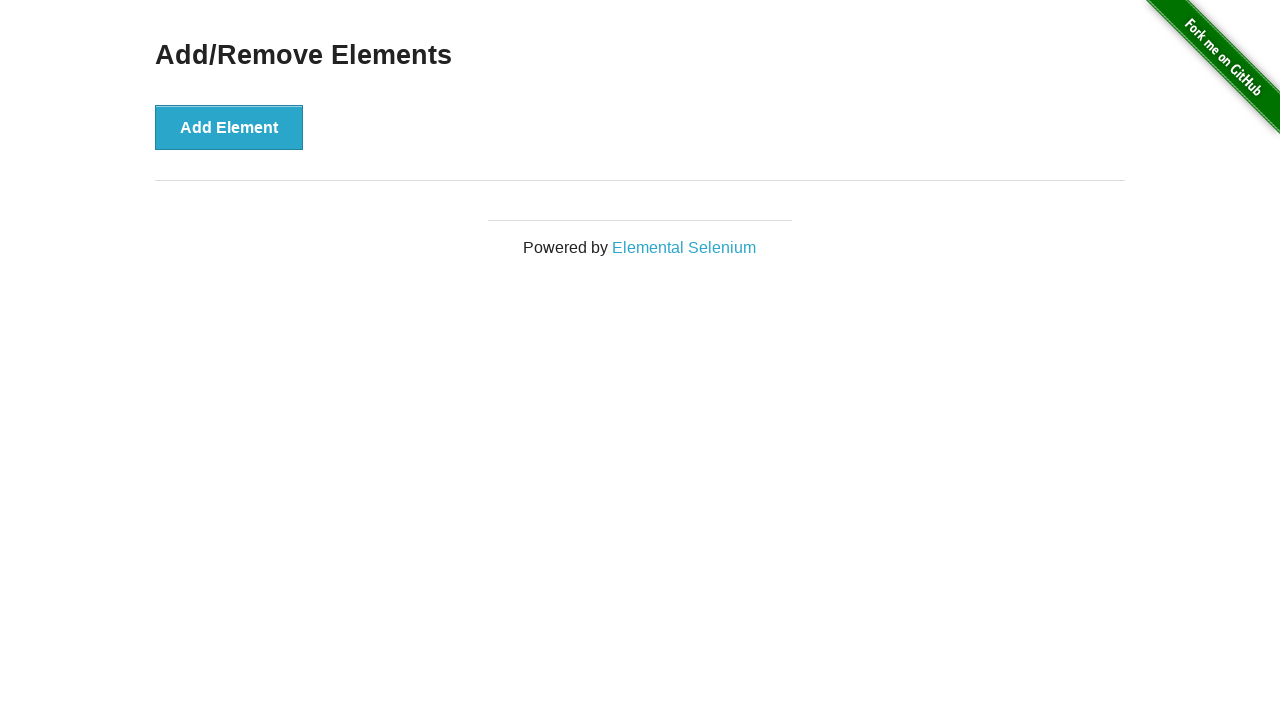

Navigated to Add/Remove Elements page
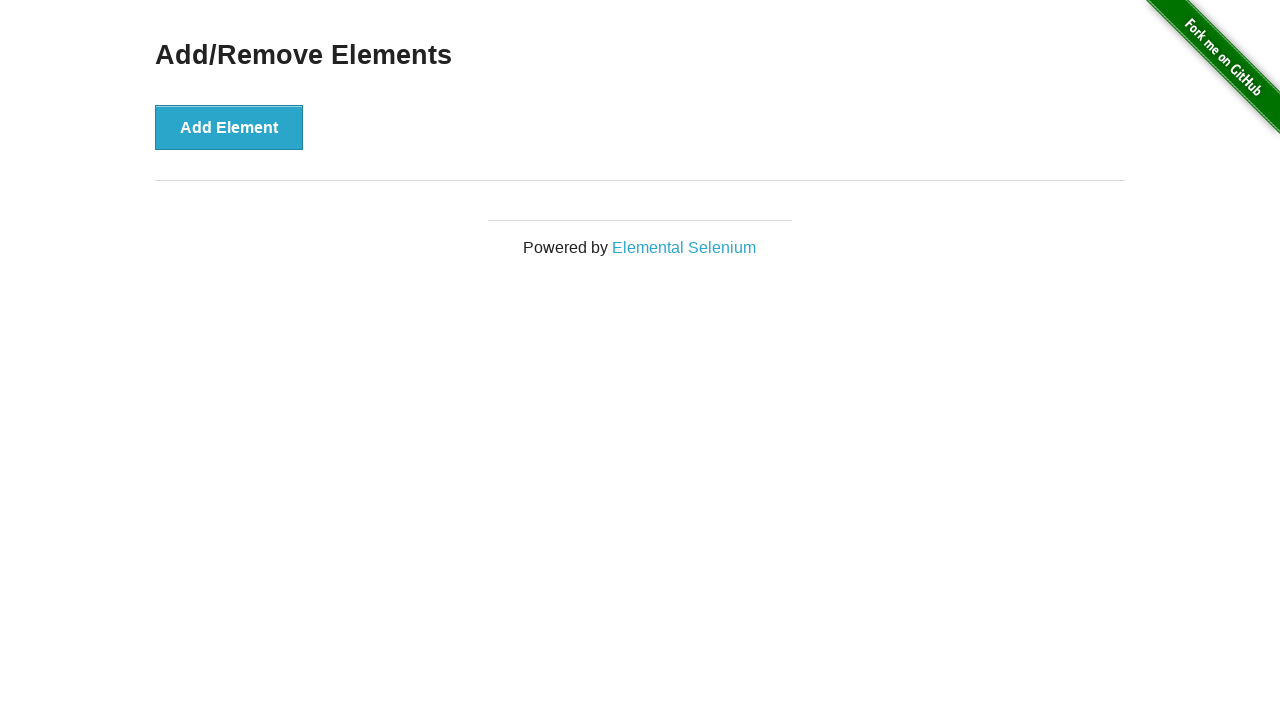

Clicked 'Add Element' button (iteration 1/20) at (229, 127) on button:has-text('Add Element')
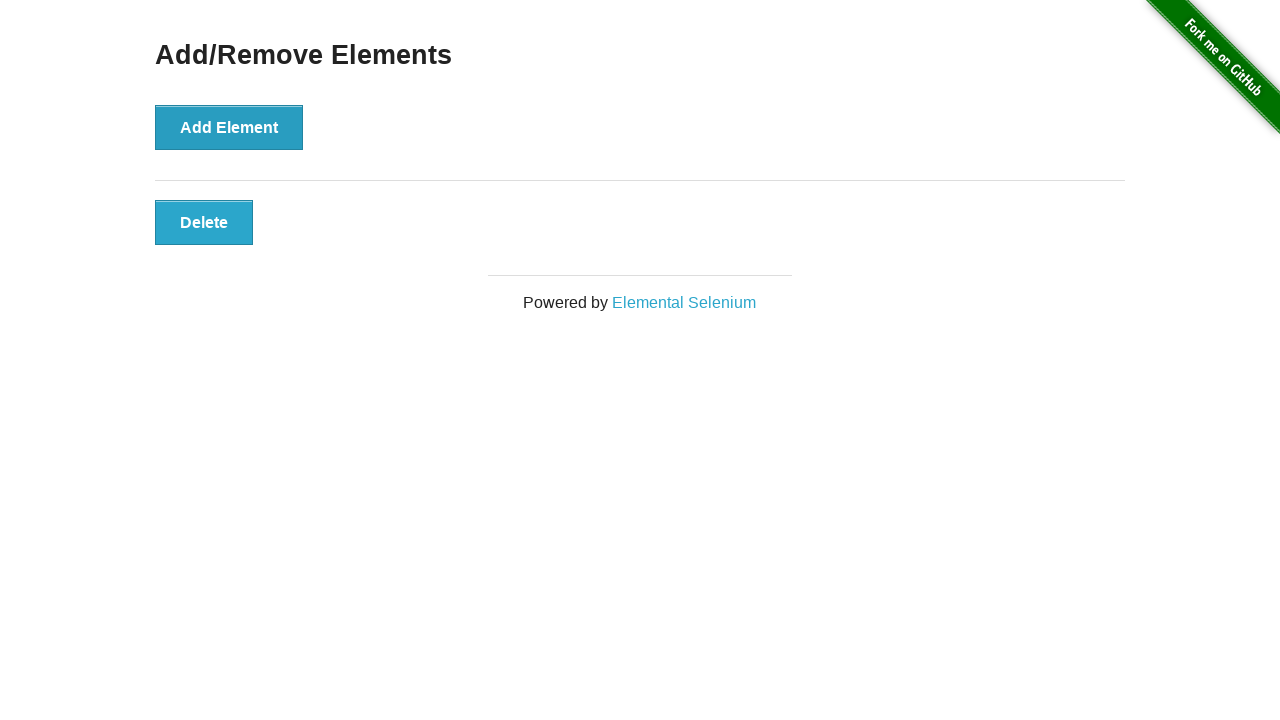

Clicked 'Add Element' button (iteration 2/20) at (229, 127) on button:has-text('Add Element')
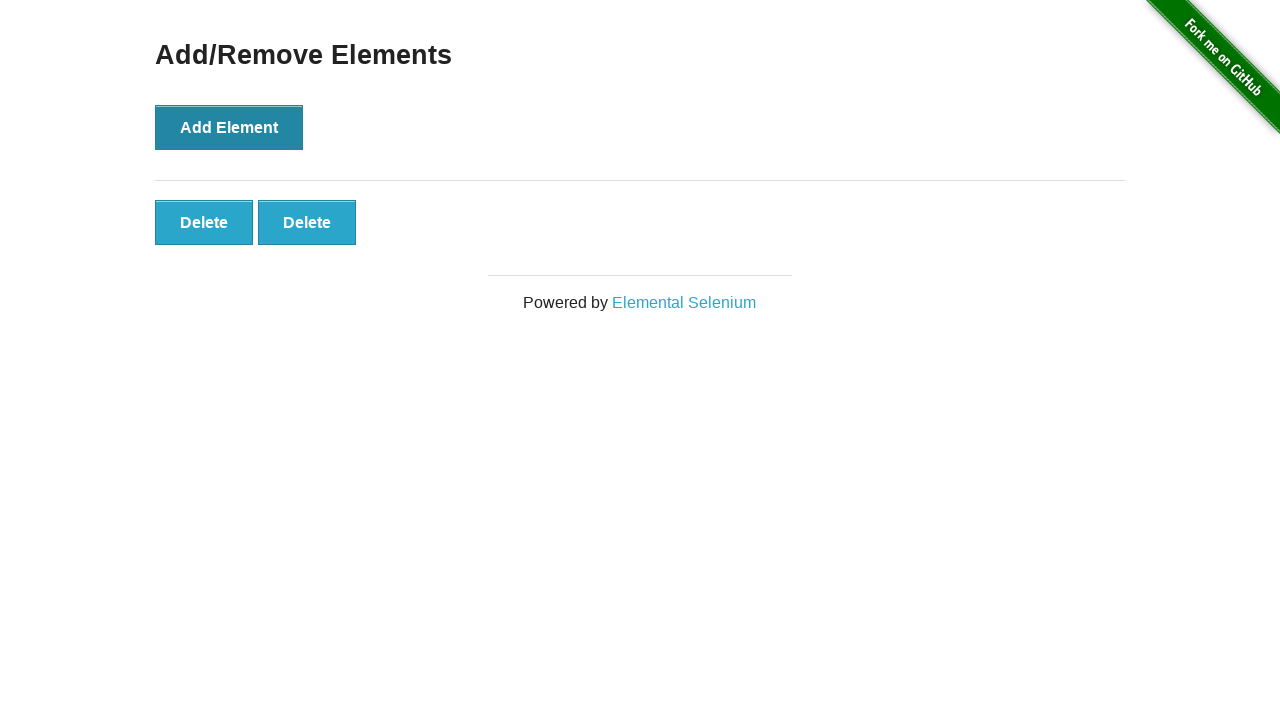

Clicked 'Add Element' button (iteration 3/20) at (229, 127) on button:has-text('Add Element')
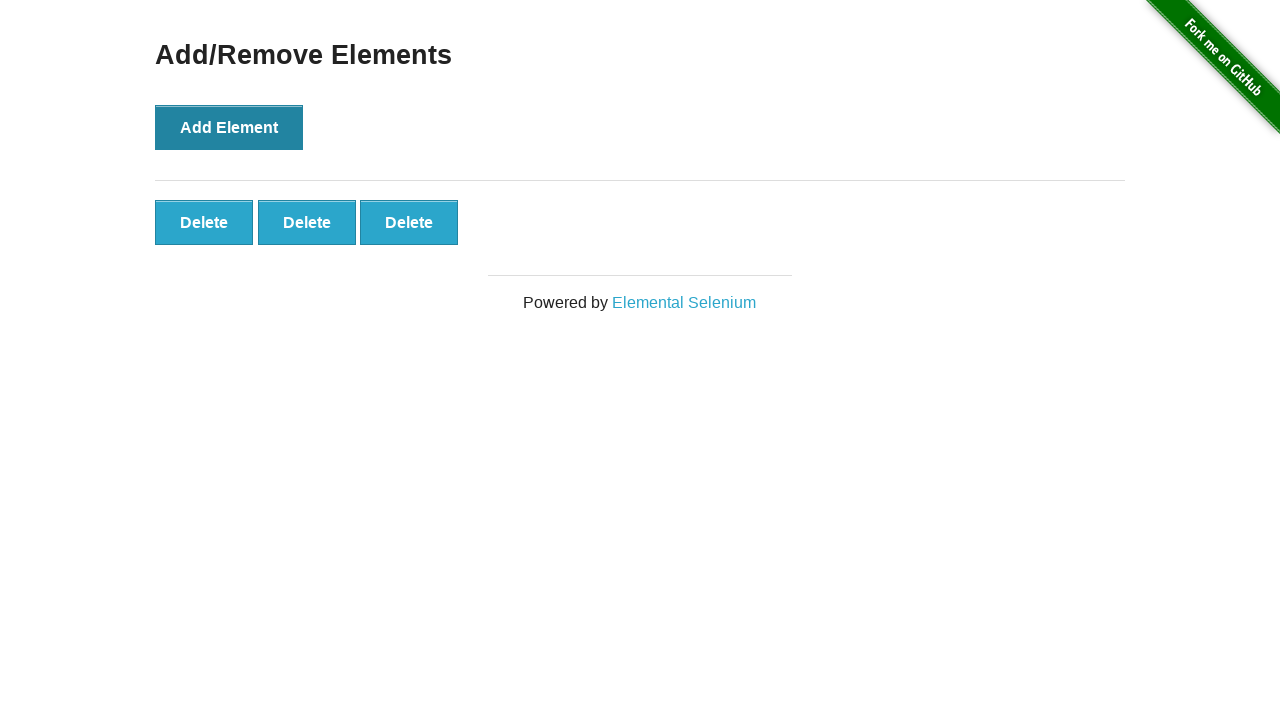

Clicked 'Add Element' button (iteration 4/20) at (229, 127) on button:has-text('Add Element')
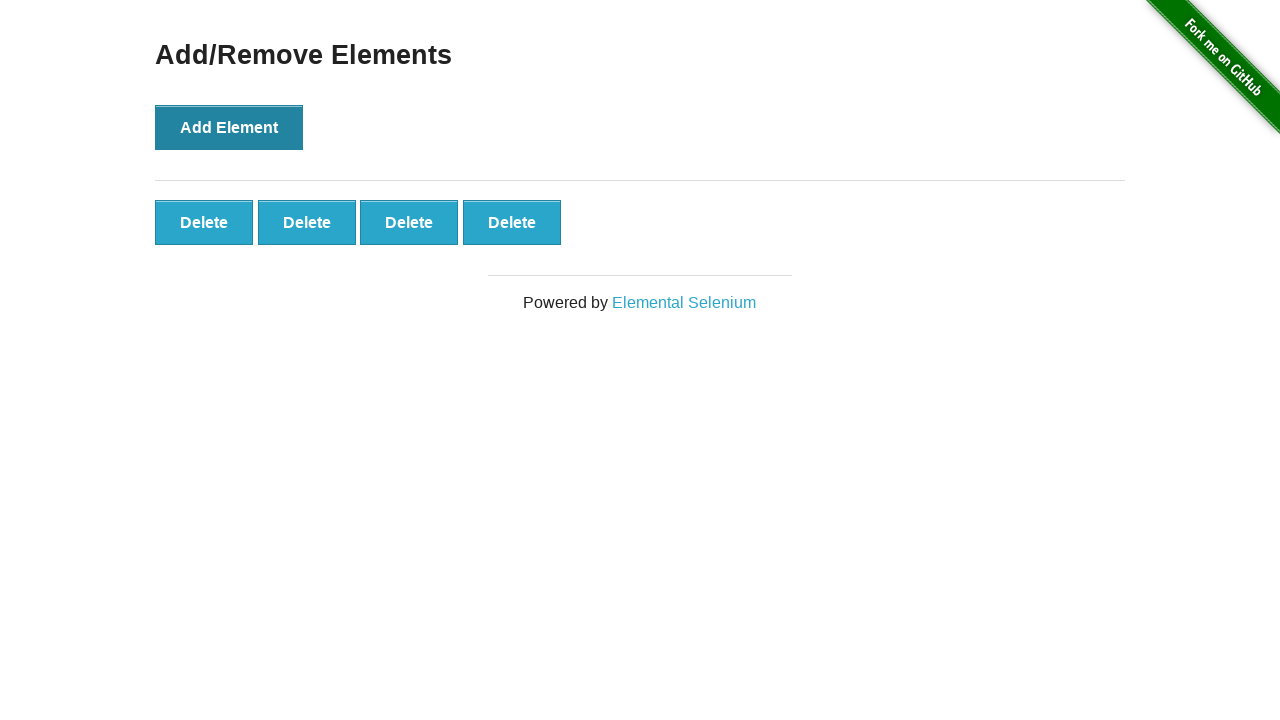

Clicked 'Add Element' button (iteration 5/20) at (229, 127) on button:has-text('Add Element')
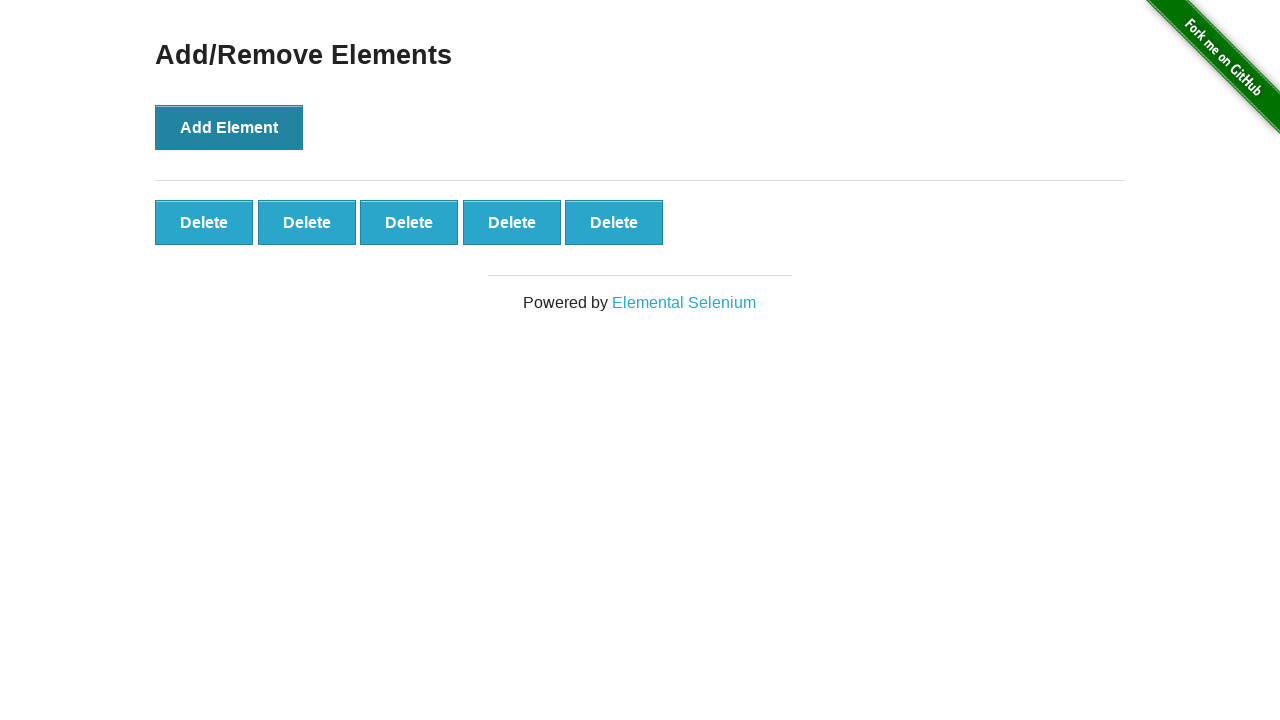

Clicked 'Add Element' button (iteration 6/20) at (229, 127) on button:has-text('Add Element')
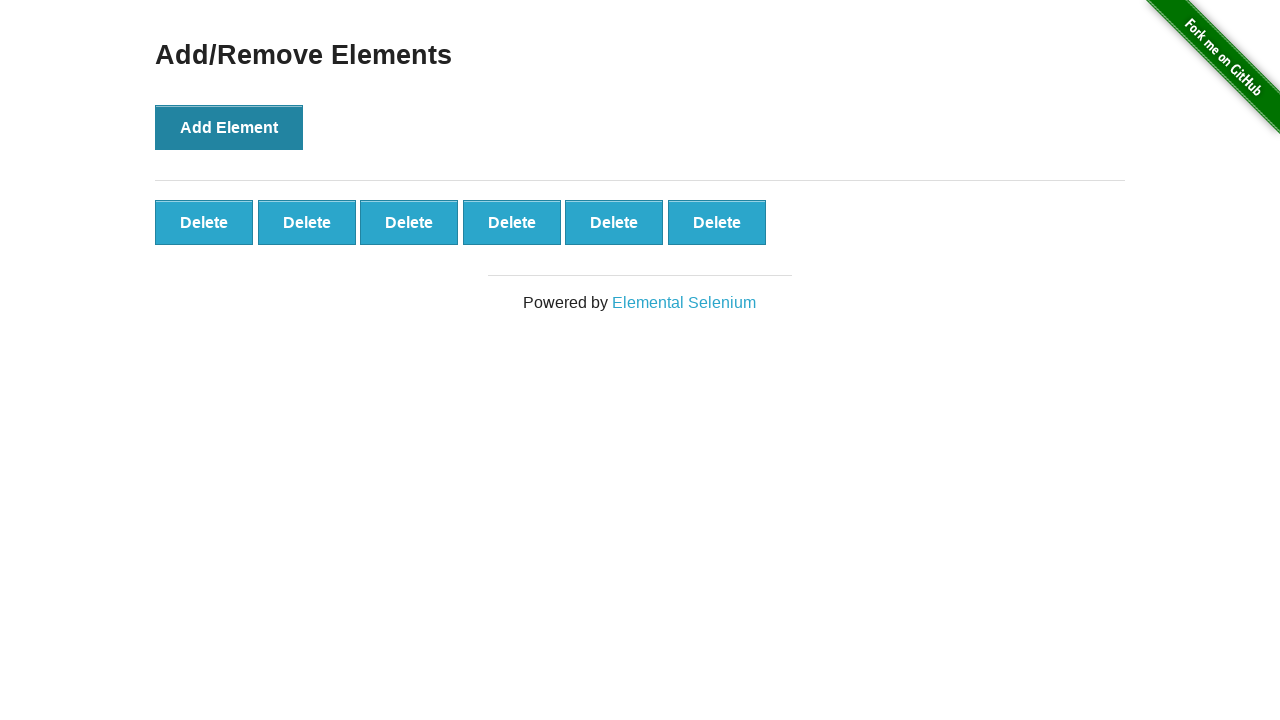

Clicked 'Add Element' button (iteration 7/20) at (229, 127) on button:has-text('Add Element')
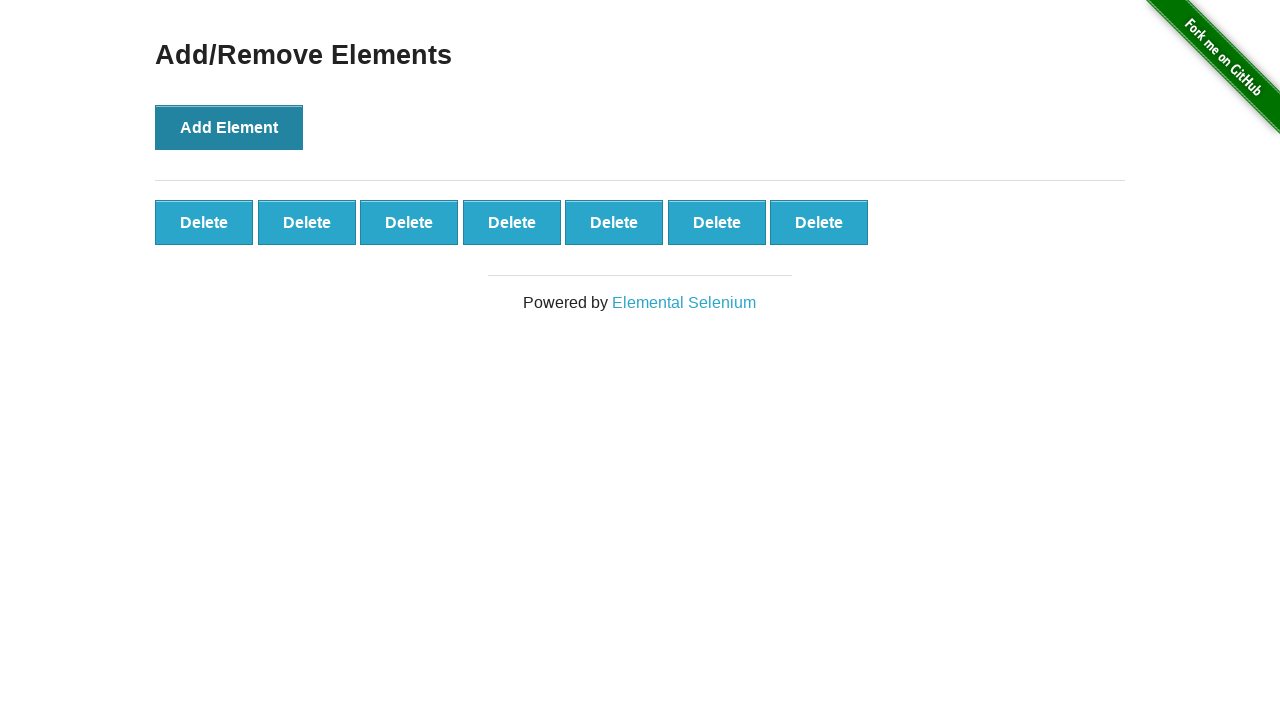

Clicked 'Add Element' button (iteration 8/20) at (229, 127) on button:has-text('Add Element')
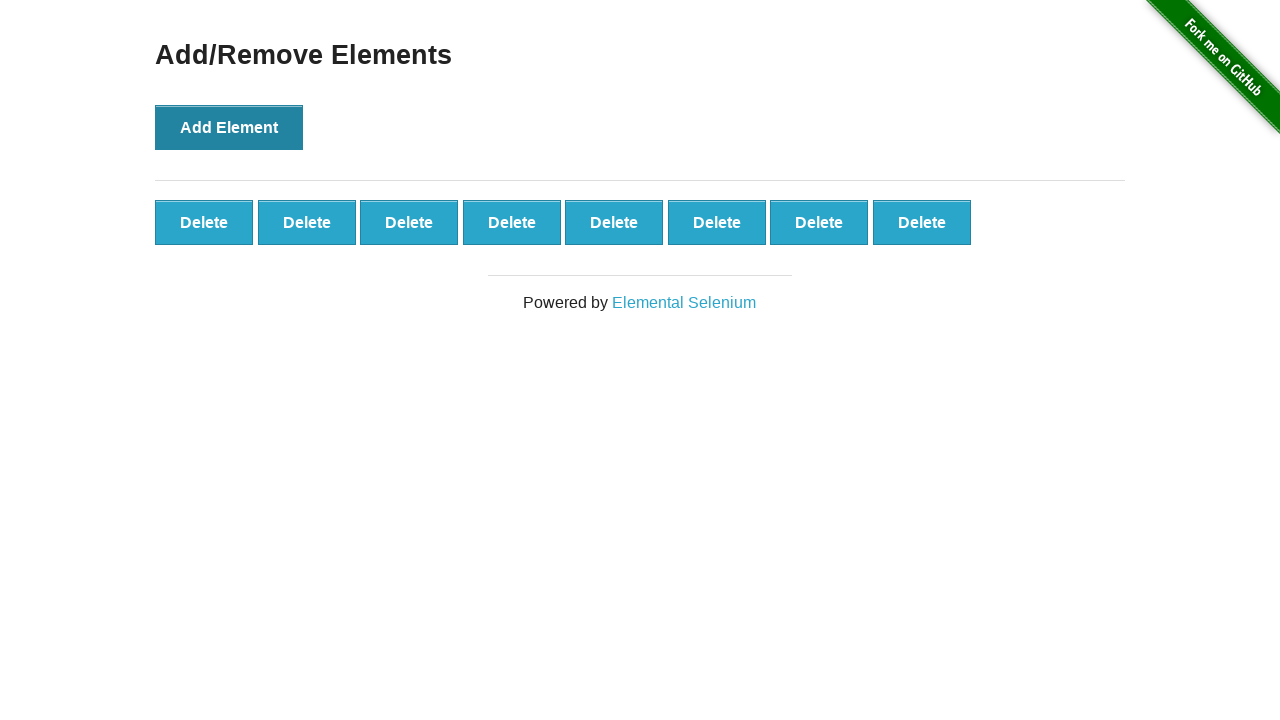

Clicked 'Add Element' button (iteration 9/20) at (229, 127) on button:has-text('Add Element')
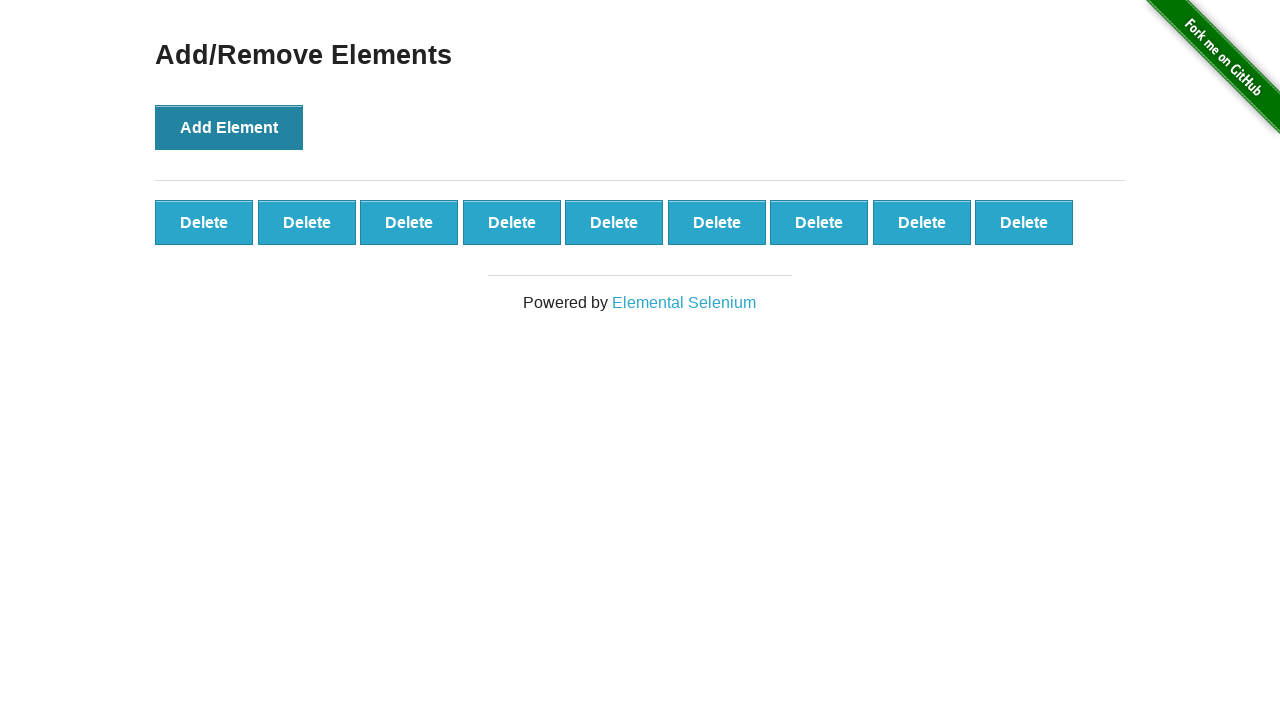

Clicked 'Add Element' button (iteration 10/20) at (229, 127) on button:has-text('Add Element')
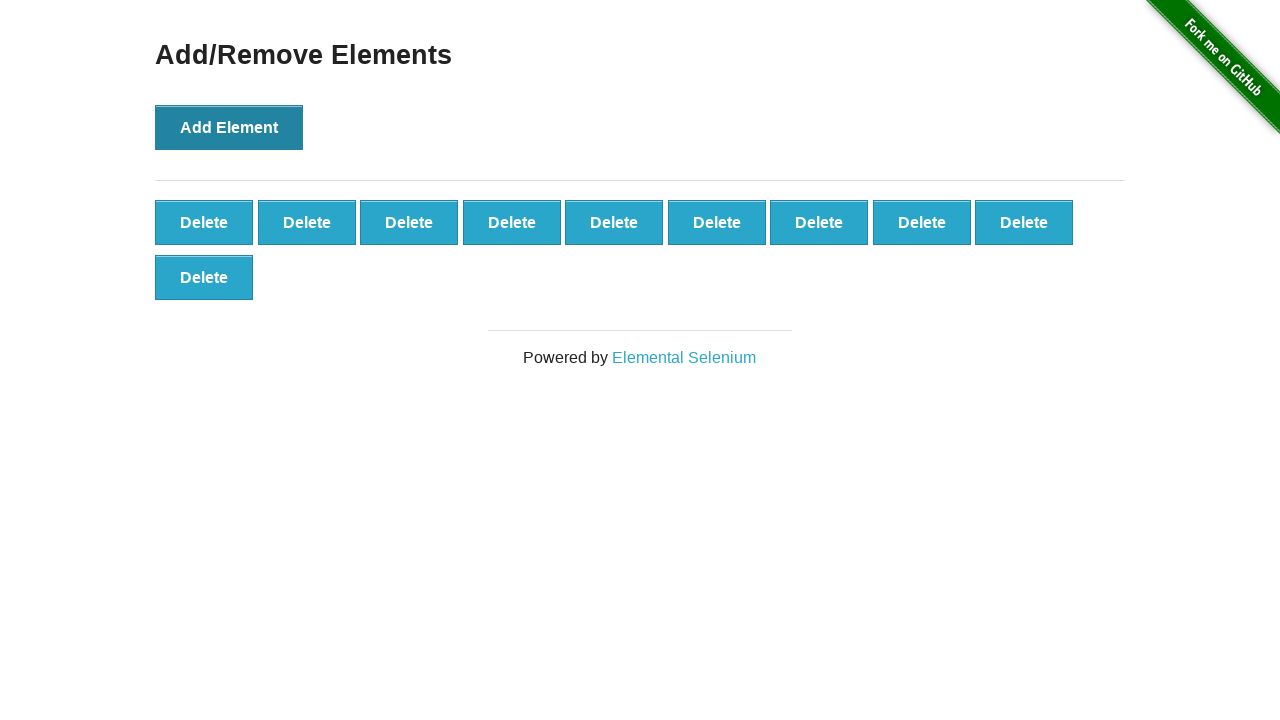

Clicked 'Add Element' button (iteration 11/20) at (229, 127) on button:has-text('Add Element')
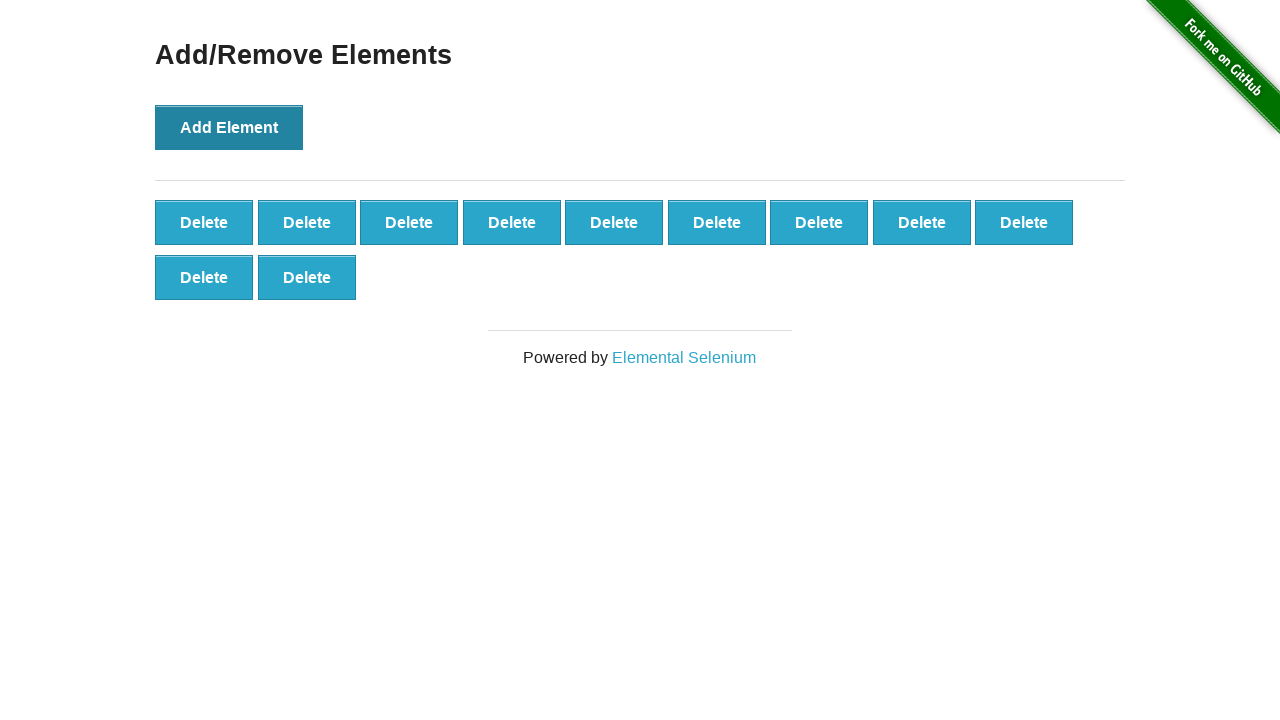

Clicked 'Add Element' button (iteration 12/20) at (229, 127) on button:has-text('Add Element')
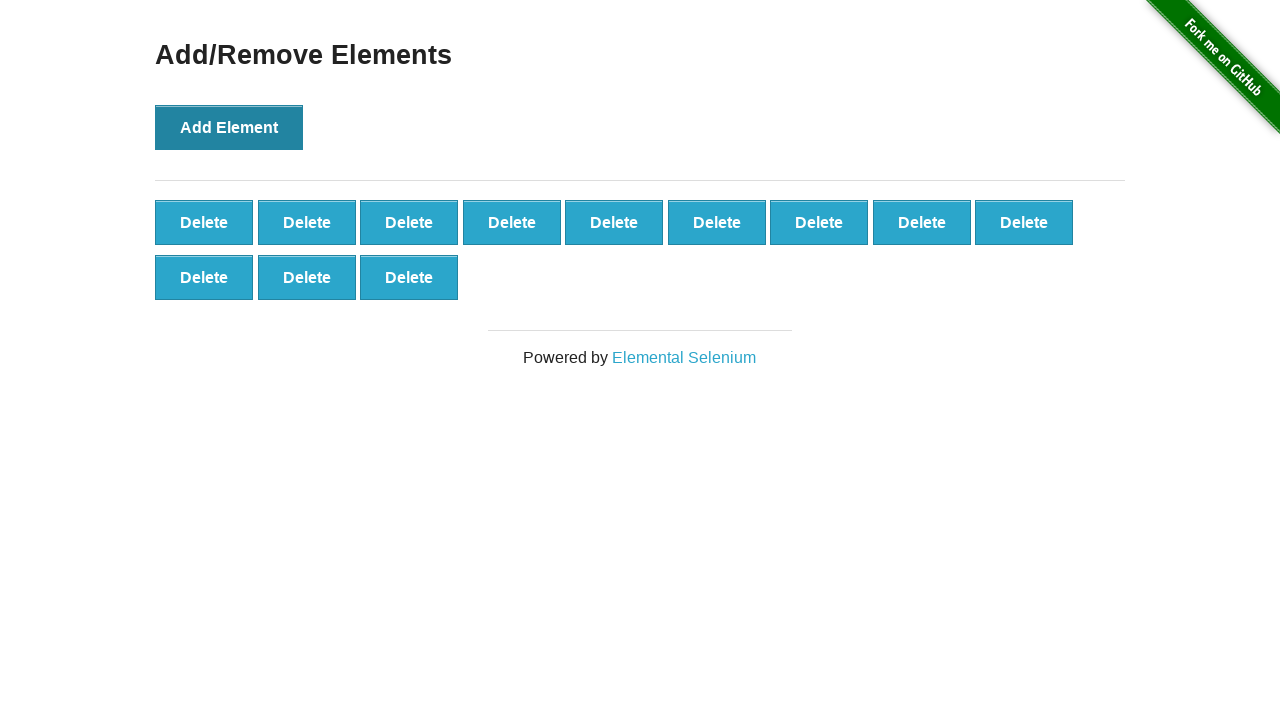

Clicked 'Add Element' button (iteration 13/20) at (229, 127) on button:has-text('Add Element')
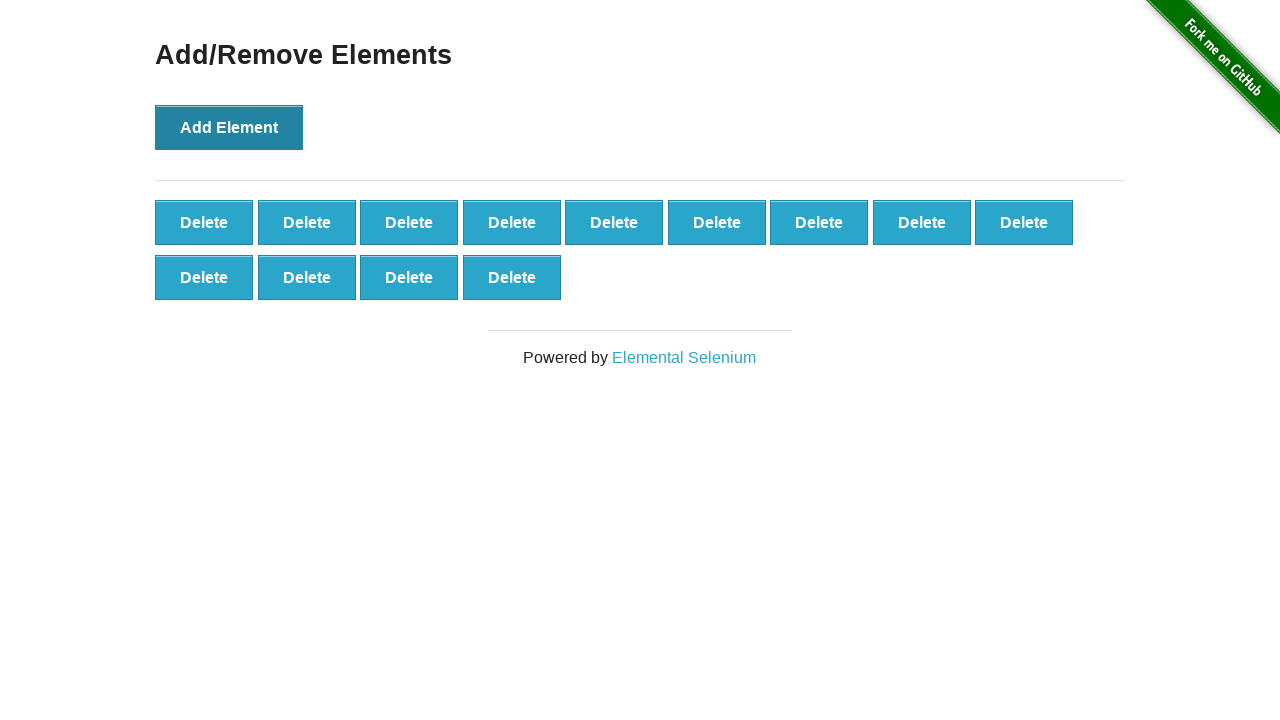

Clicked 'Add Element' button (iteration 14/20) at (229, 127) on button:has-text('Add Element')
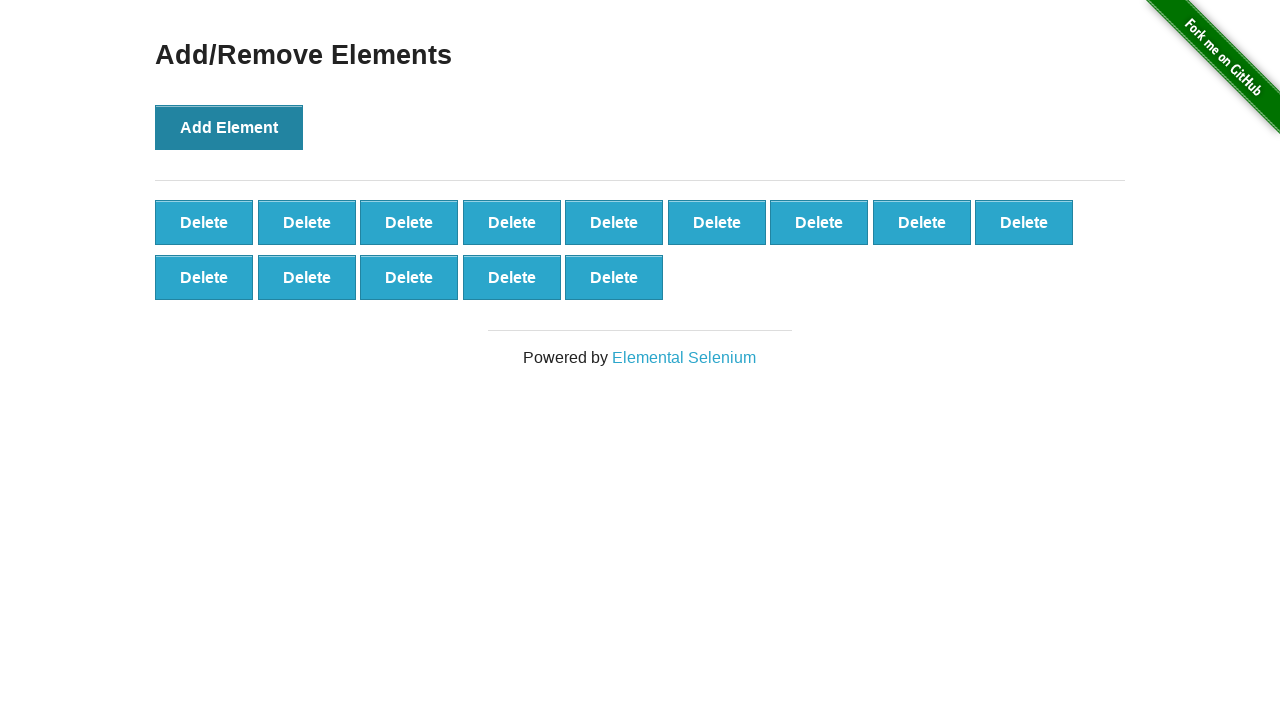

Clicked 'Add Element' button (iteration 15/20) at (229, 127) on button:has-text('Add Element')
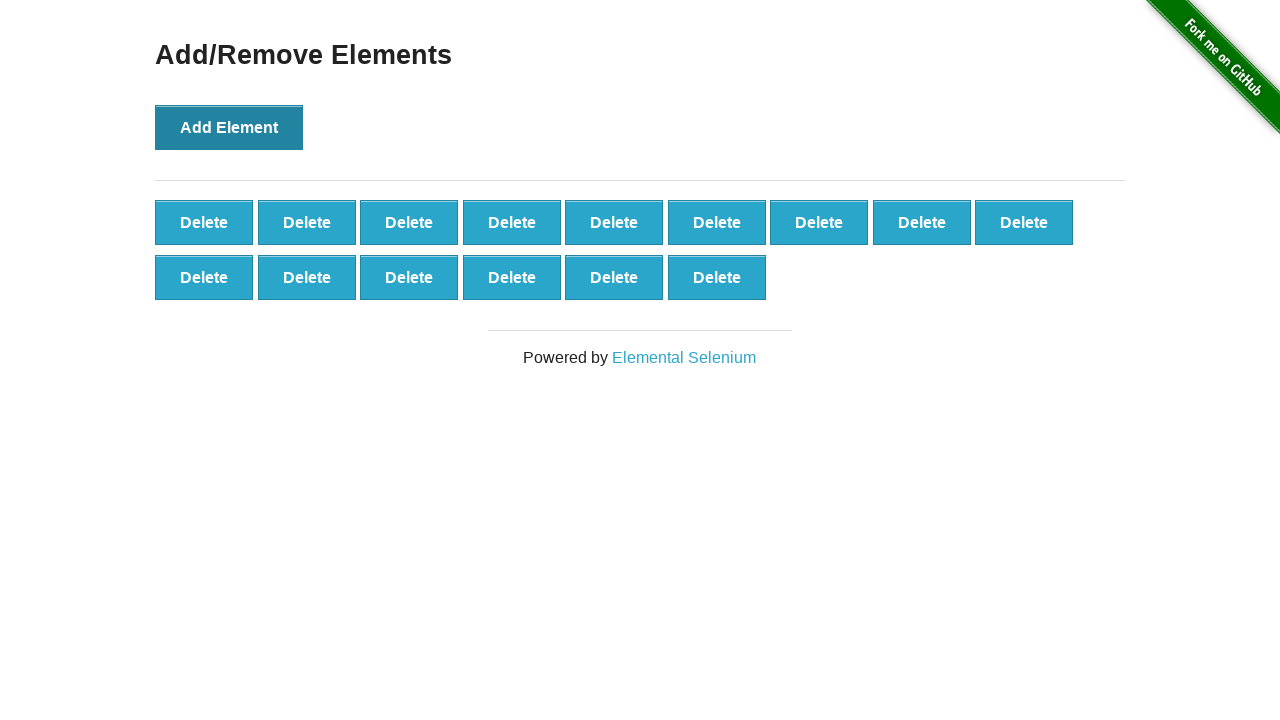

Clicked 'Add Element' button (iteration 16/20) at (229, 127) on button:has-text('Add Element')
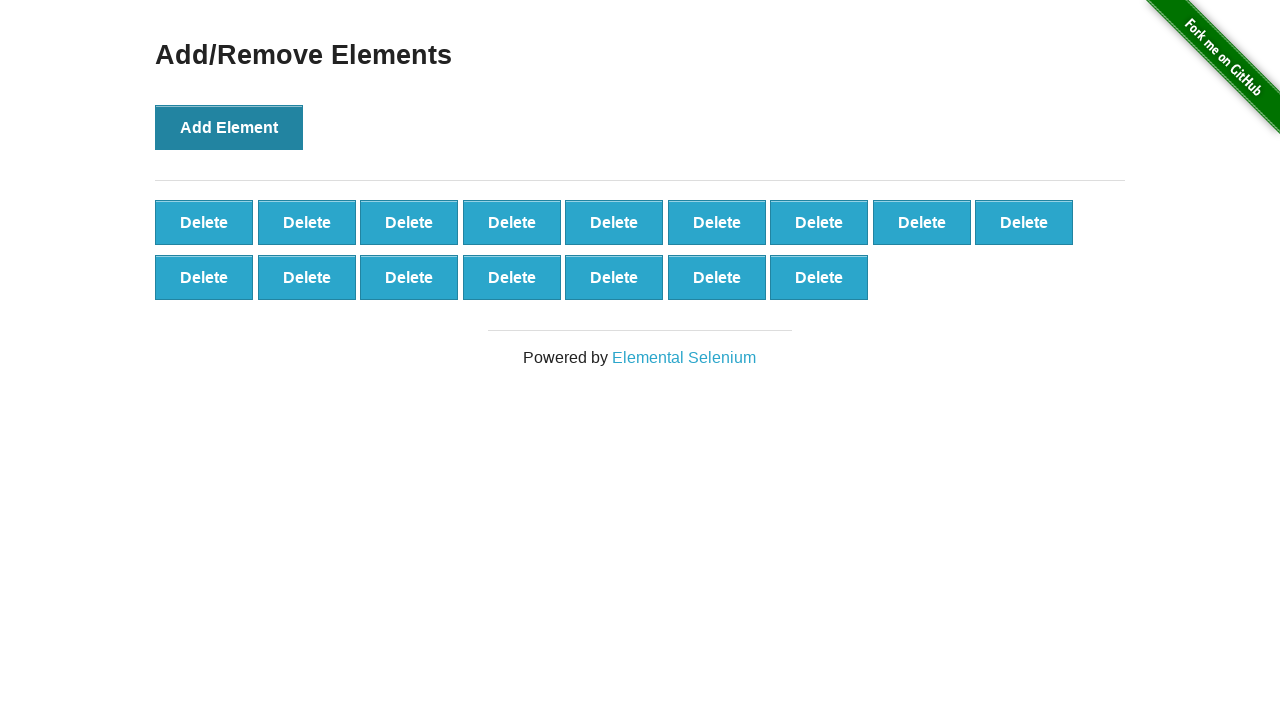

Clicked 'Add Element' button (iteration 17/20) at (229, 127) on button:has-text('Add Element')
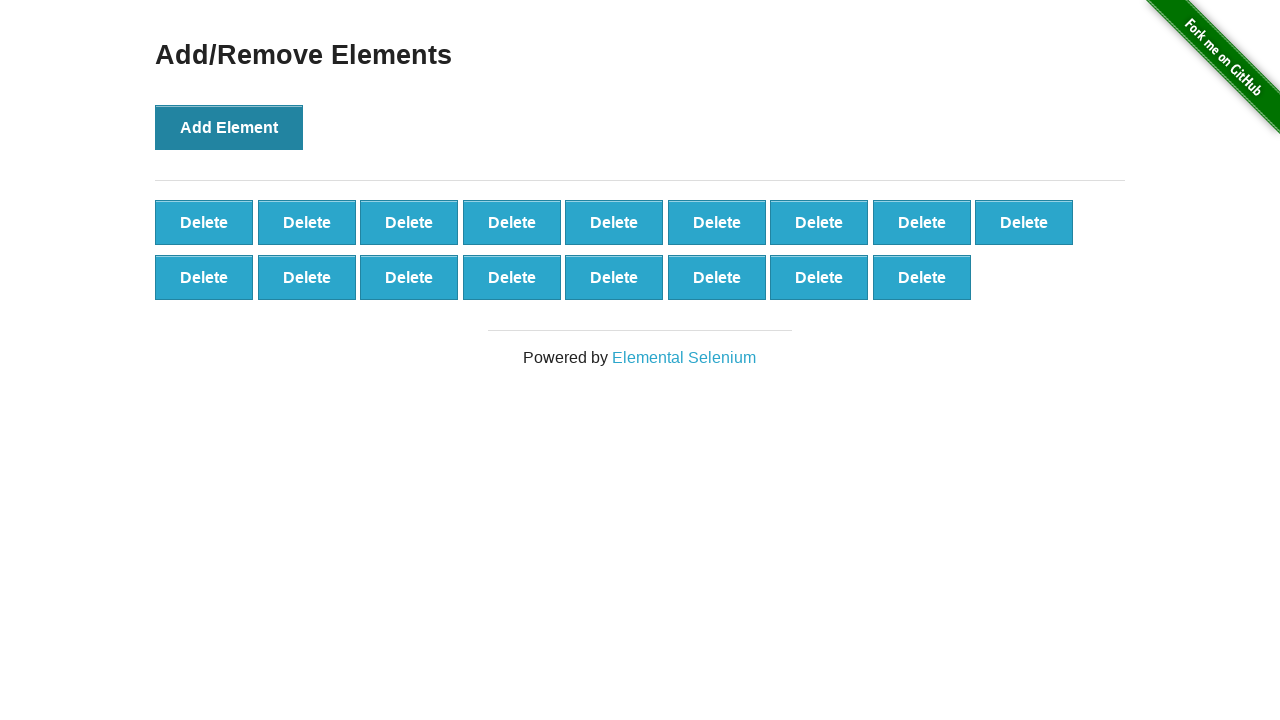

Clicked 'Add Element' button (iteration 18/20) at (229, 127) on button:has-text('Add Element')
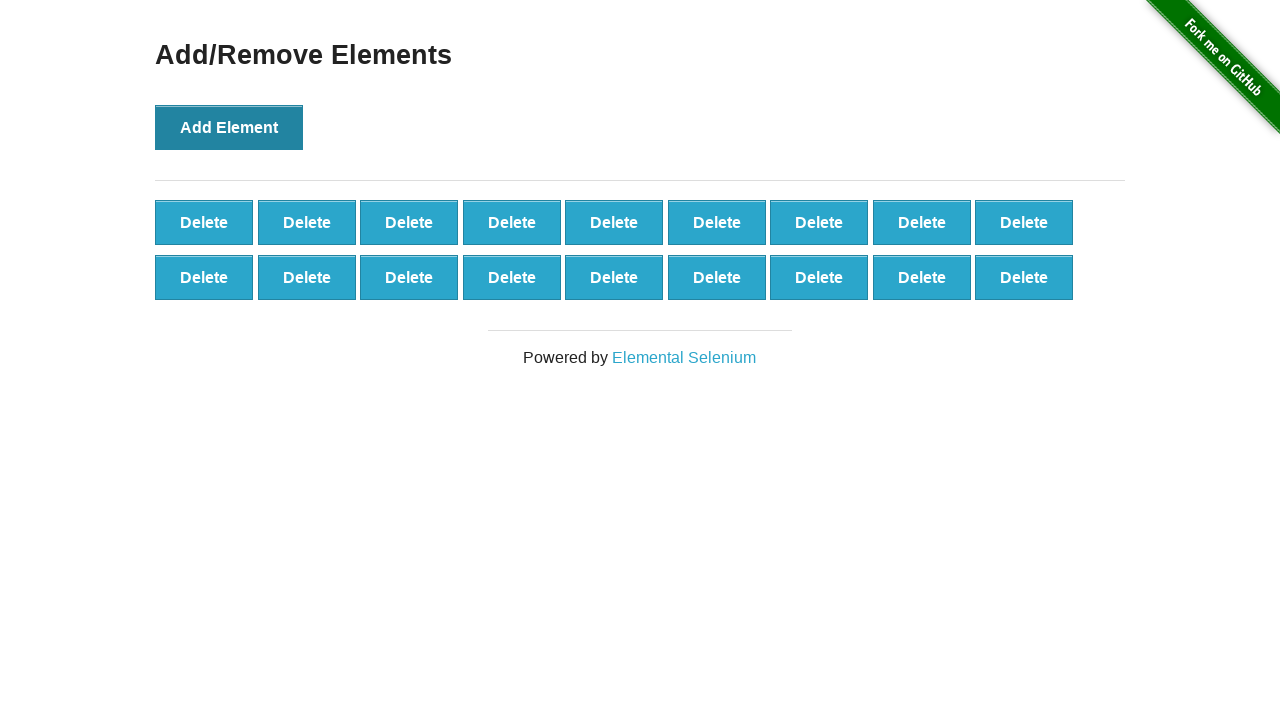

Clicked 'Add Element' button (iteration 19/20) at (229, 127) on button:has-text('Add Element')
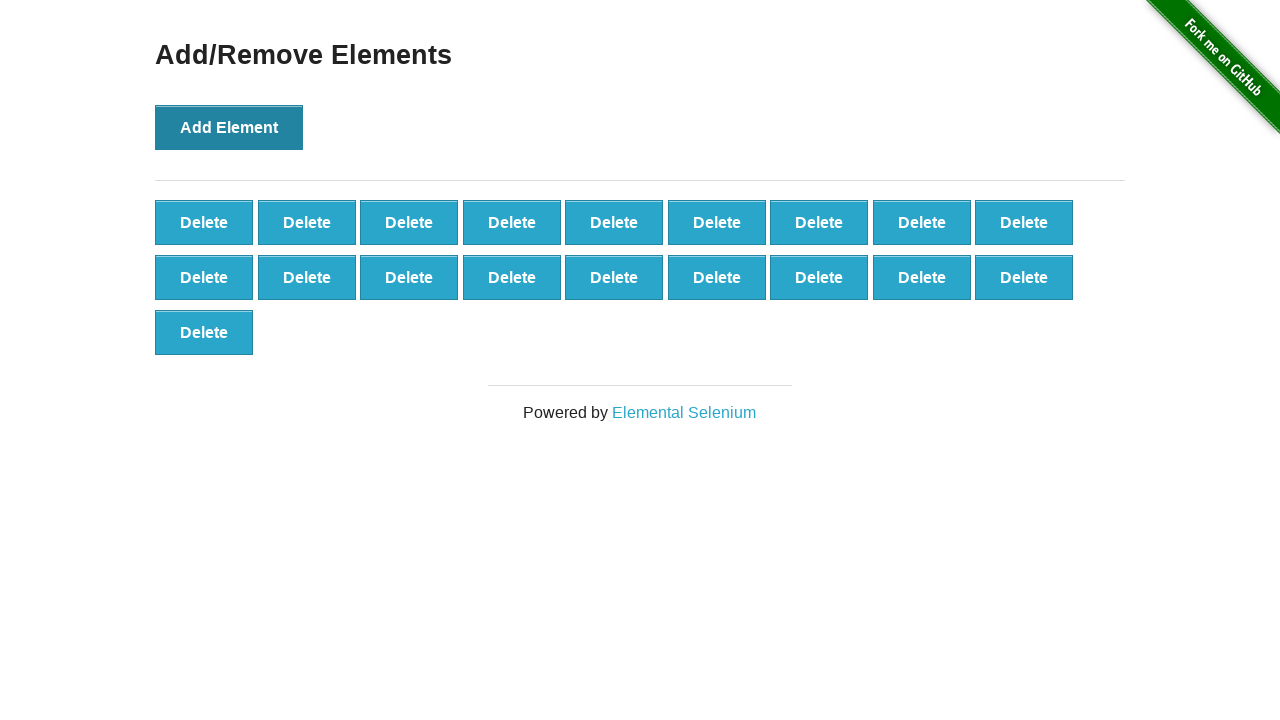

Clicked 'Add Element' button (iteration 20/20) at (229, 127) on button:has-text('Add Element')
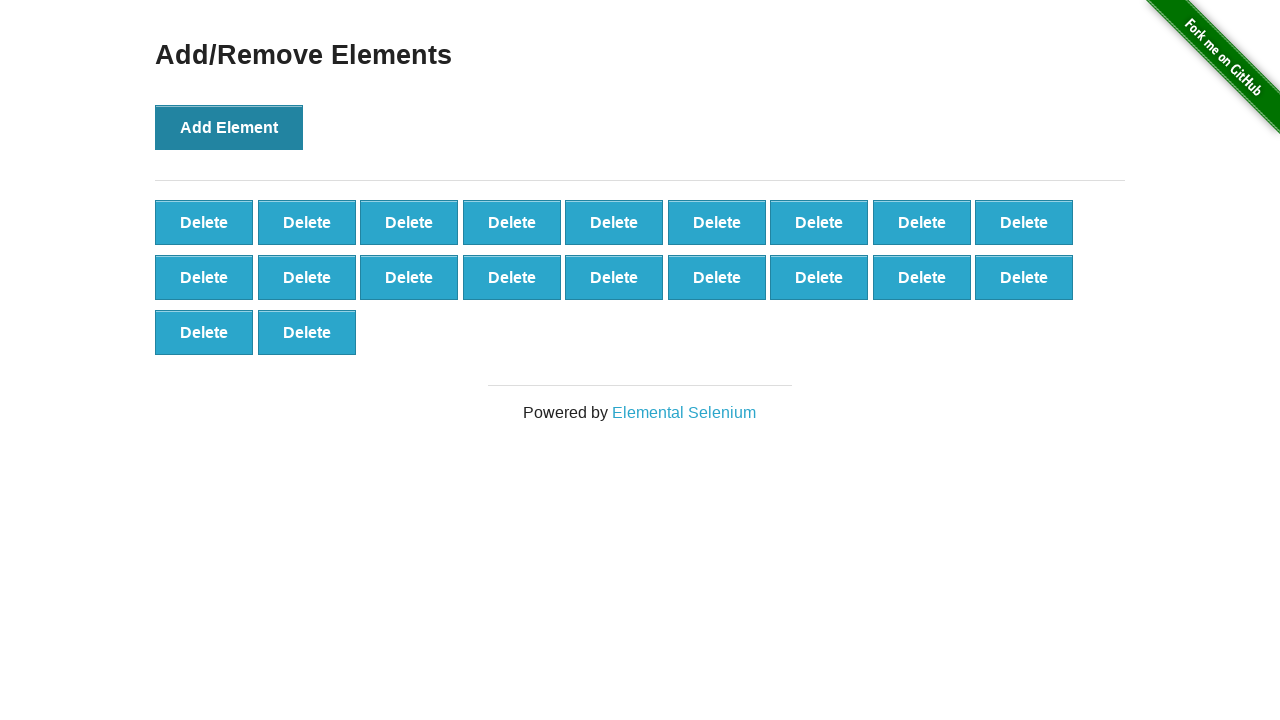

Waited for delete buttons to appear
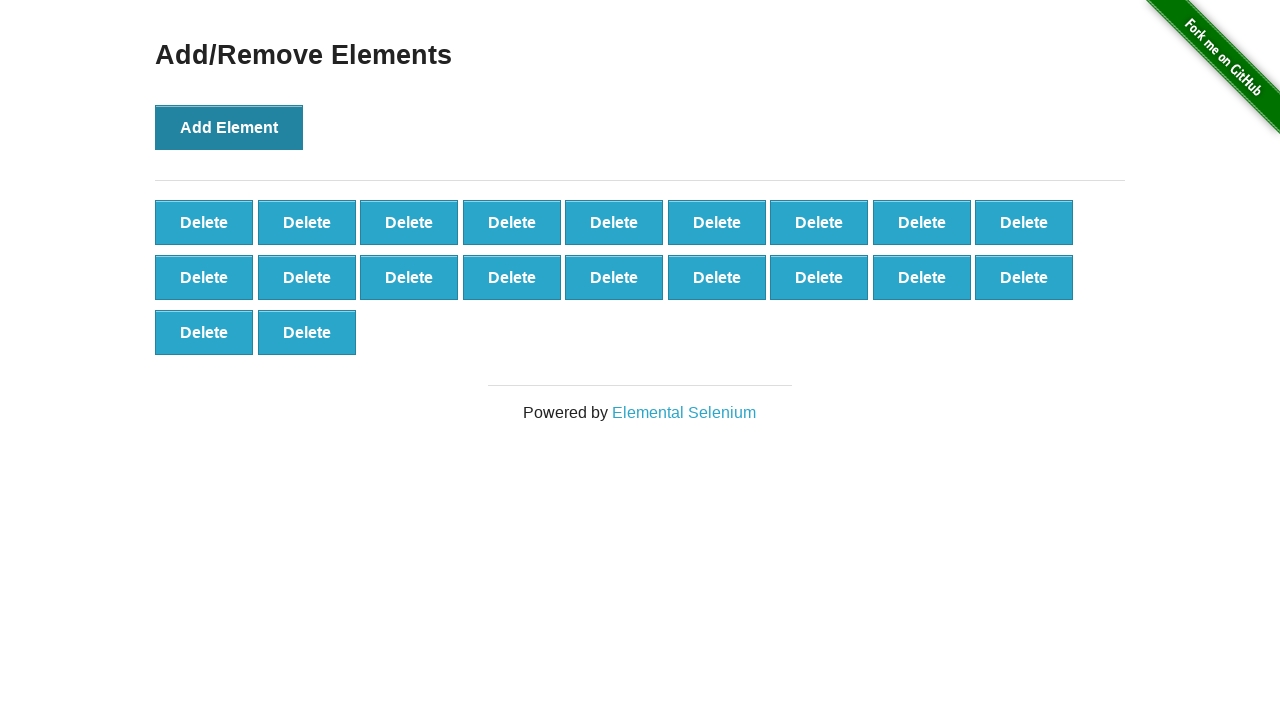

Located all delete buttons on page
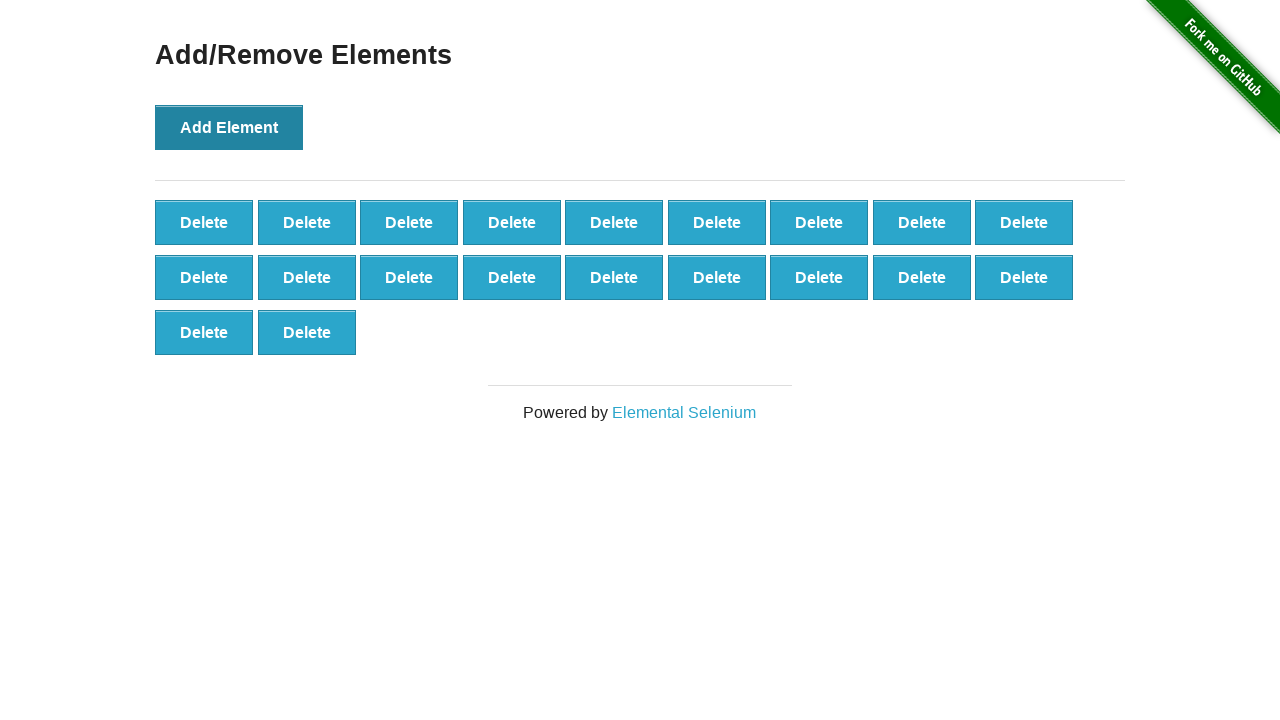

Verified that 20 delete buttons were created
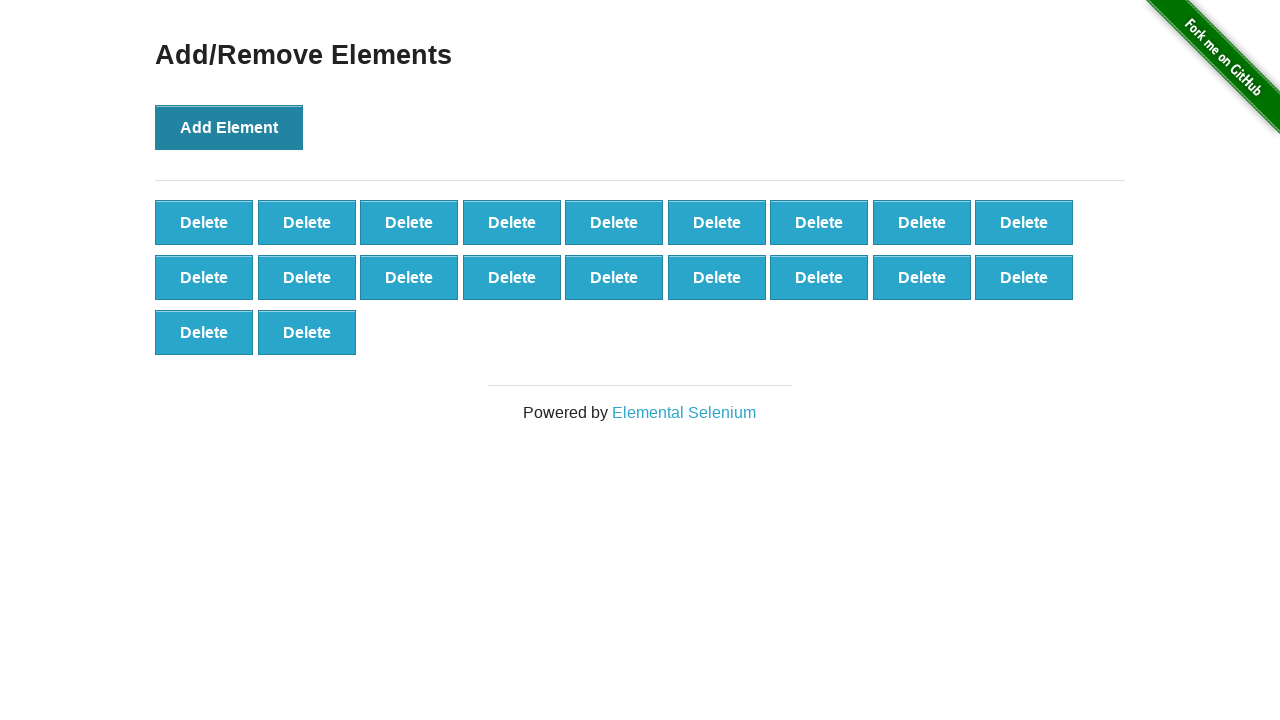

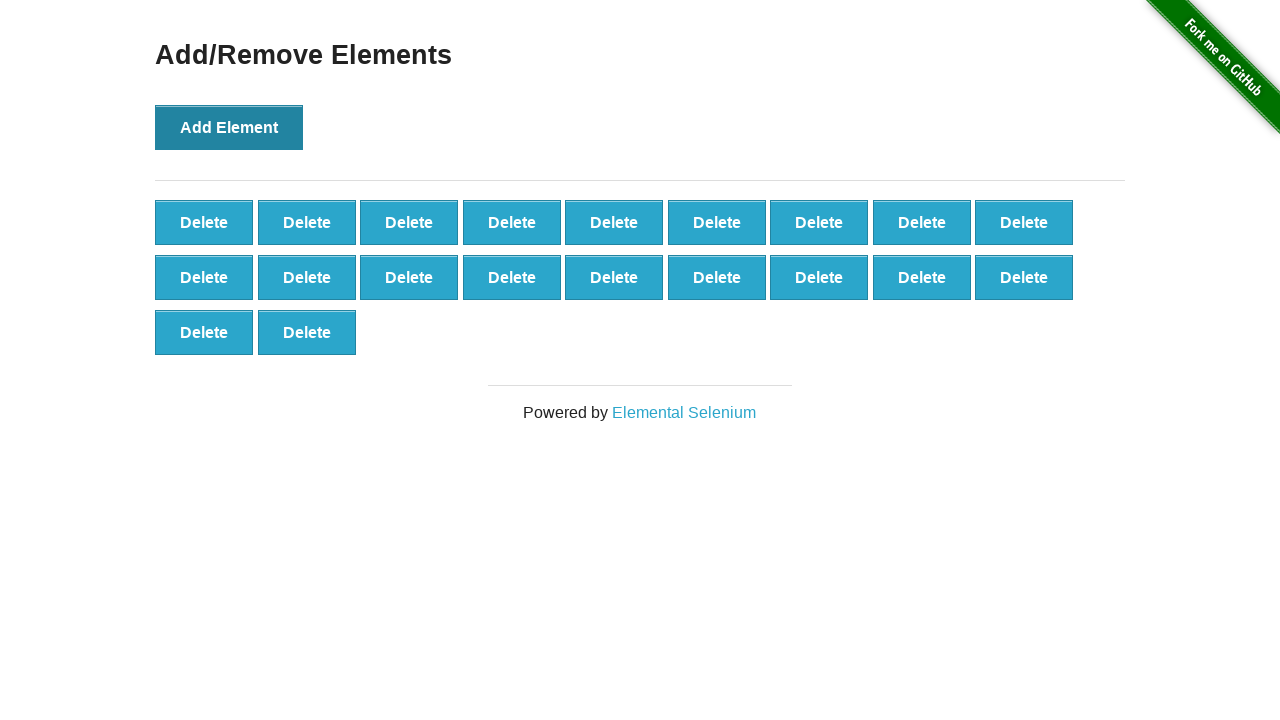